Tests accordion expansion by clicking on the second accordion item

Starting URL: https://magstrong07.github.io/admiral-react-test/#/accordion

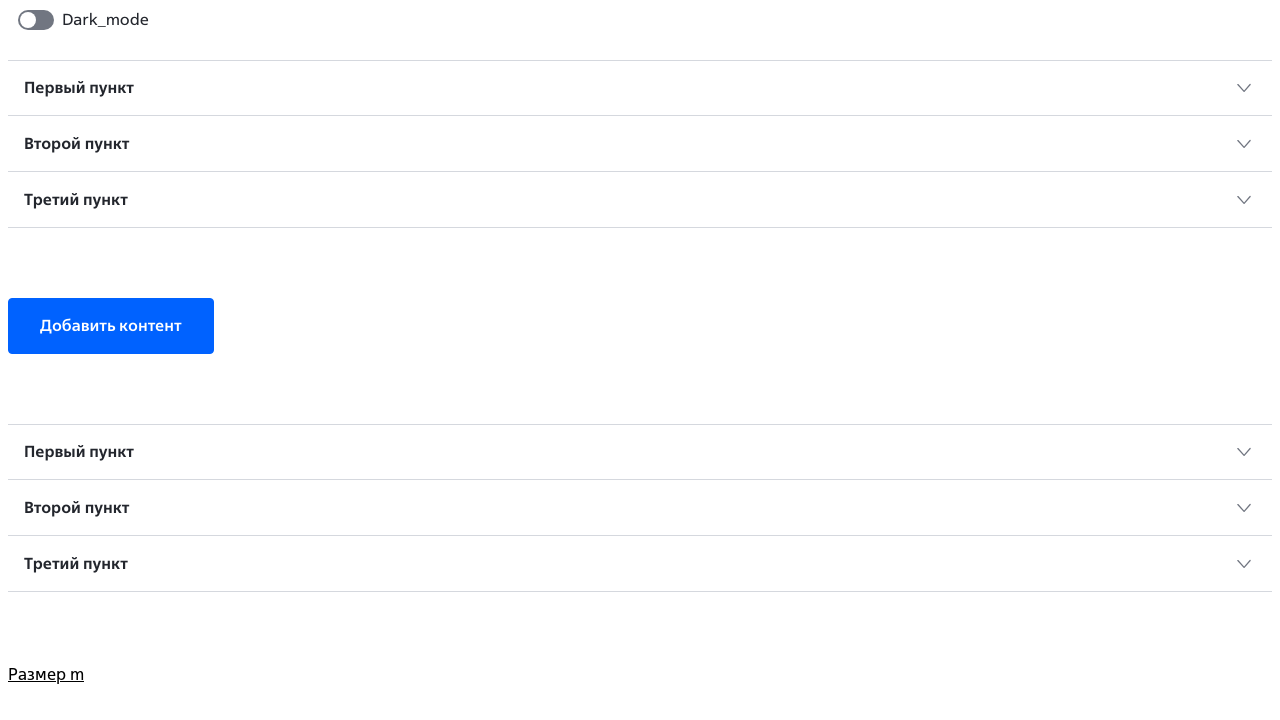

Navigated to accordion test page
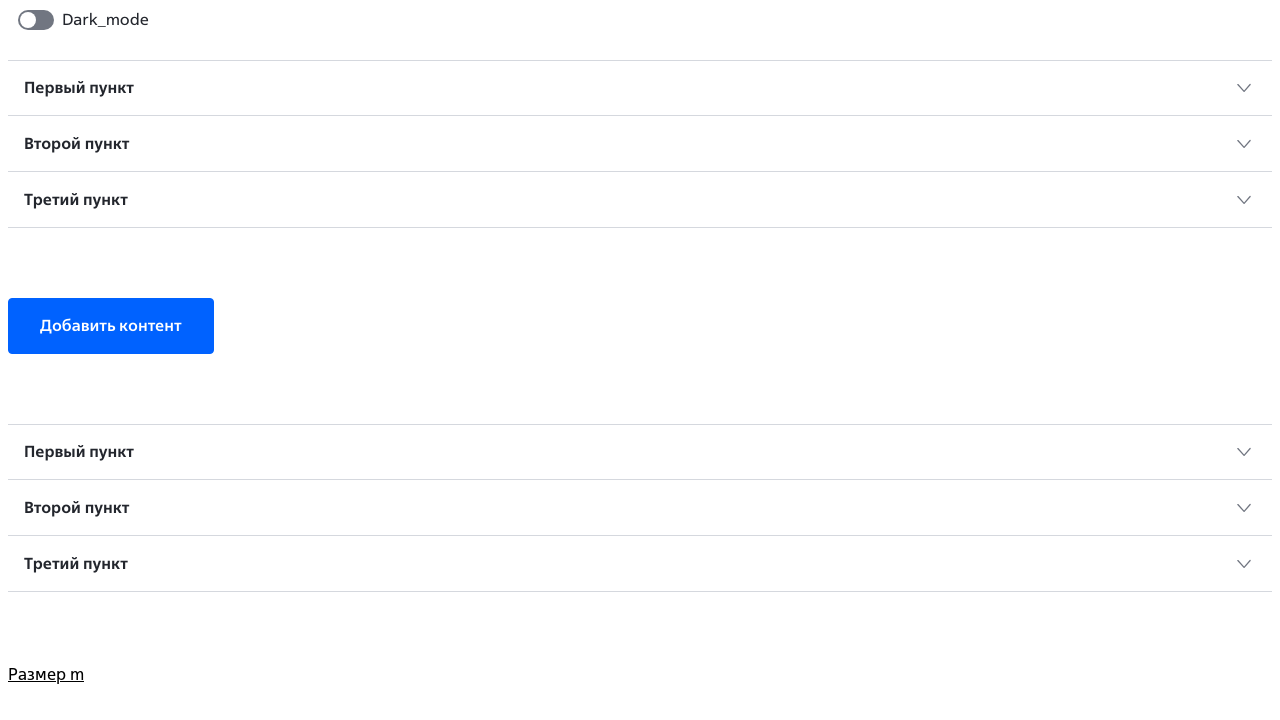

Clicked on second accordion item (Второй пункт) at (640, 144) on button[role="button"]:has-text("Второй пункт")
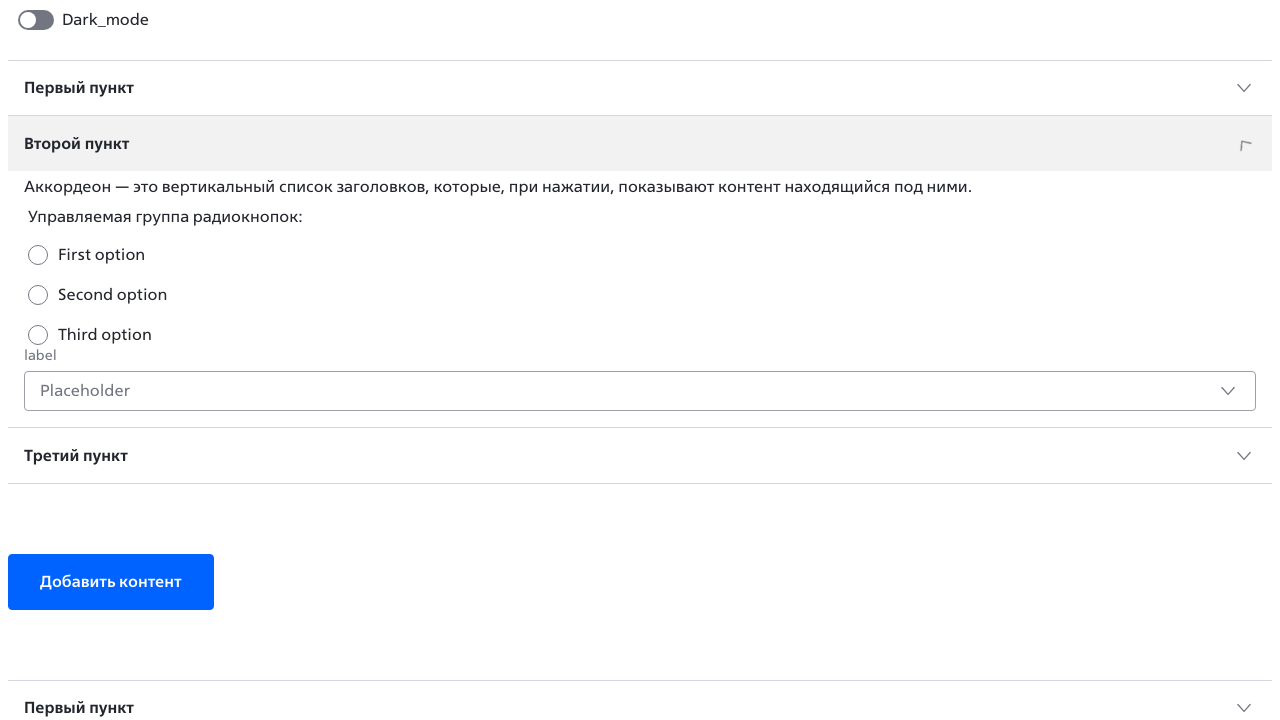

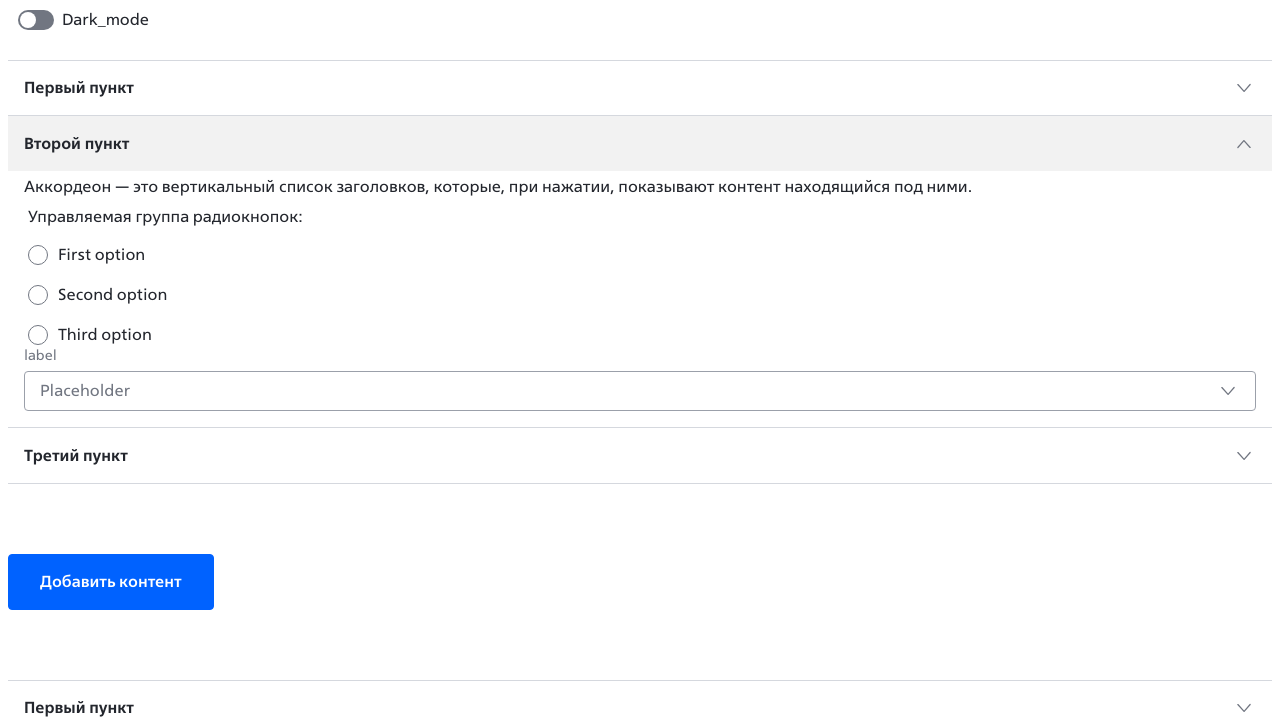